Tests various dropdown functionalities including static currency dropdown, passenger count dropdown with increment/decrement buttons, and dynamic origin/destination dropdowns on a flight booking form

Starting URL: https://rahulshettyacademy.com/dropdownsPractise/

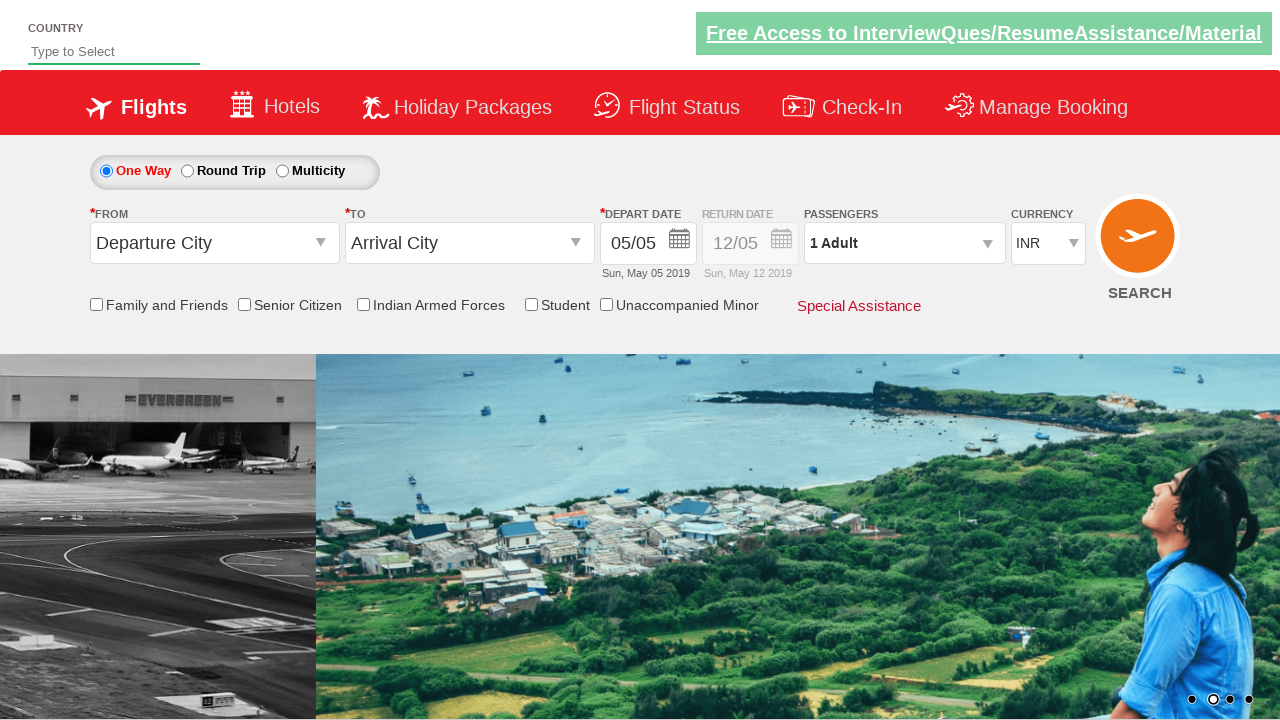

Selected AED from currency dropdown on select#ctl00_mainContent_DropDownListCurrency
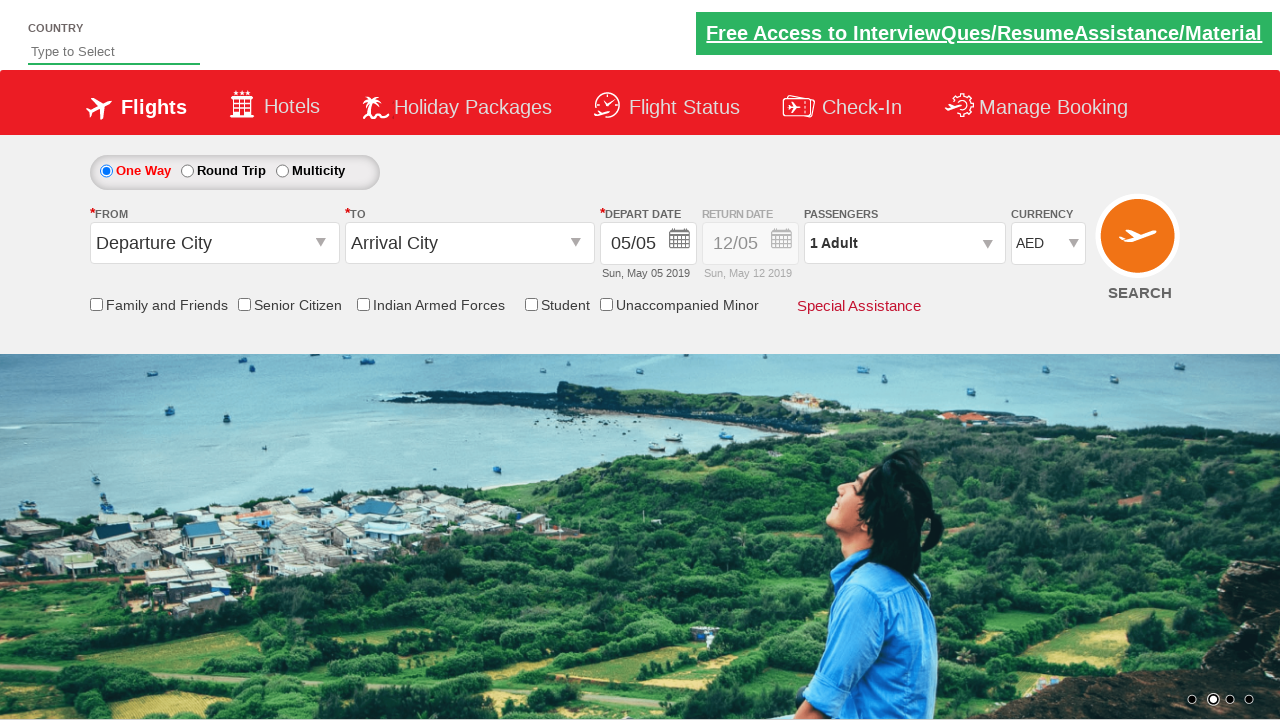

Selected INR from currency dropdown on select#ctl00_mainContent_DropDownListCurrency
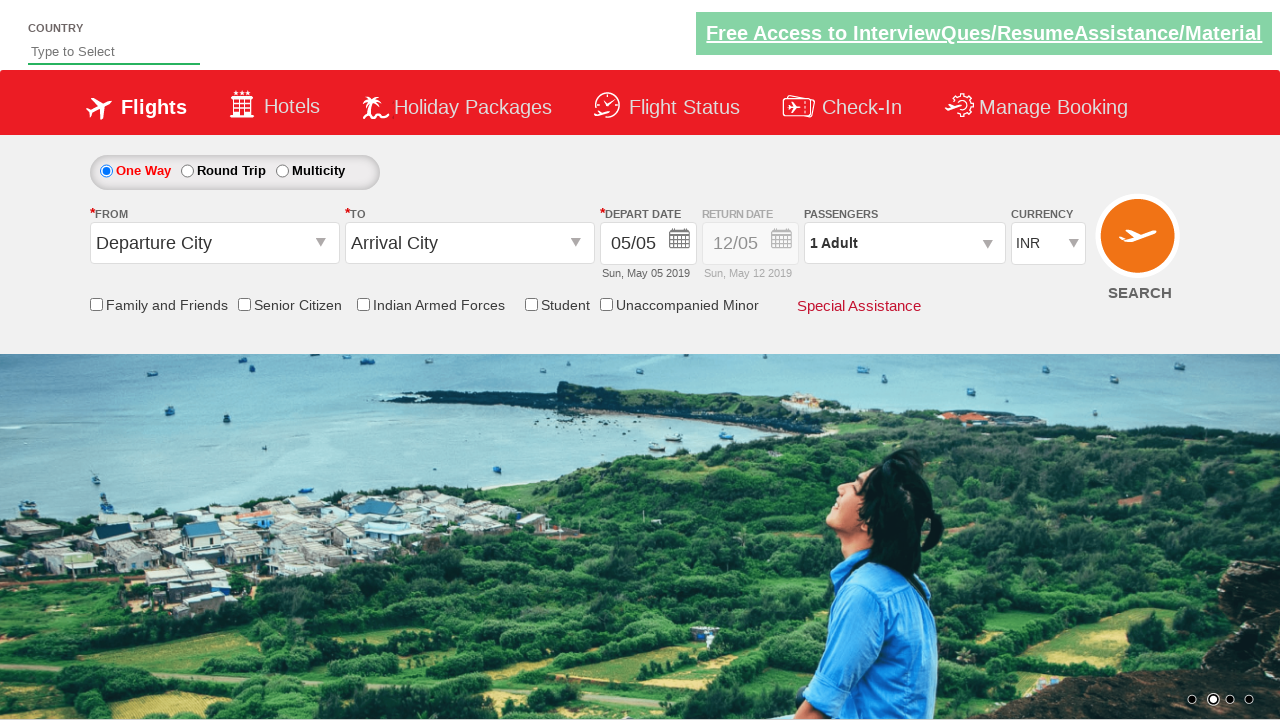

Selected currency option at index 3 on select#ctl00_mainContent_DropDownListCurrency
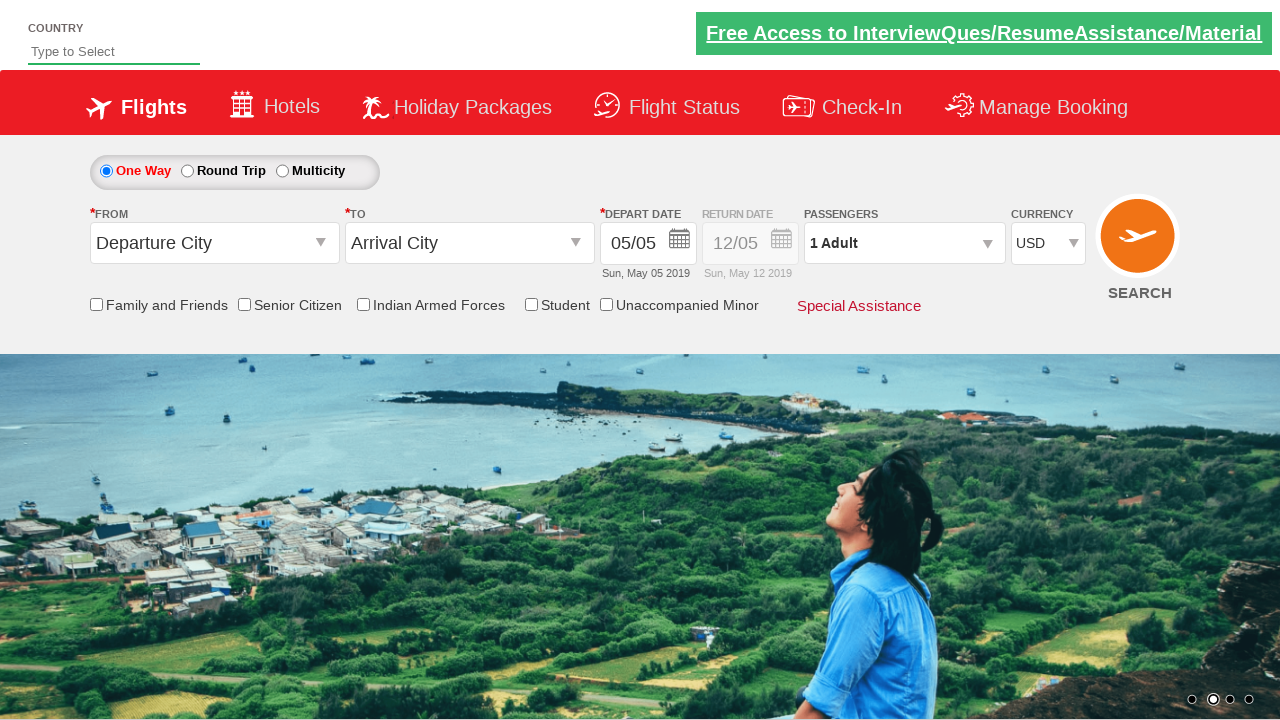

Clicked to open passenger count dropdown at (904, 243) on div#divpaxinfo
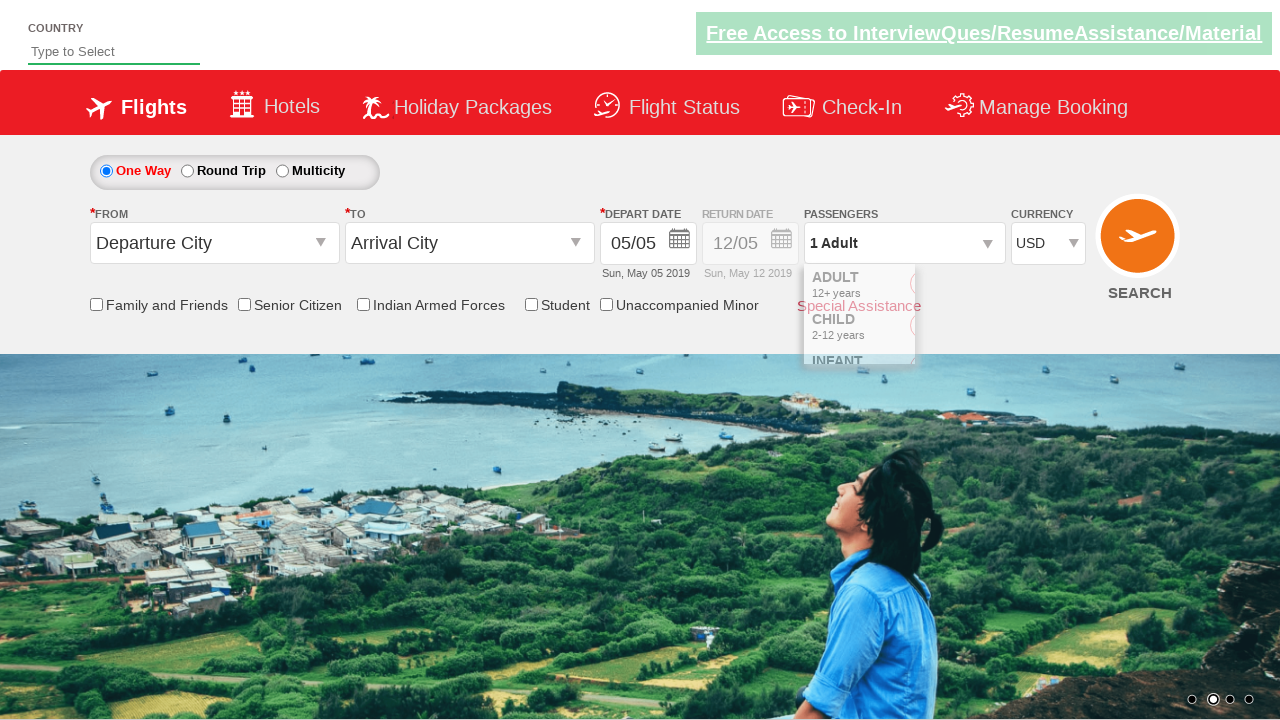

Adult increment button is visible and ready
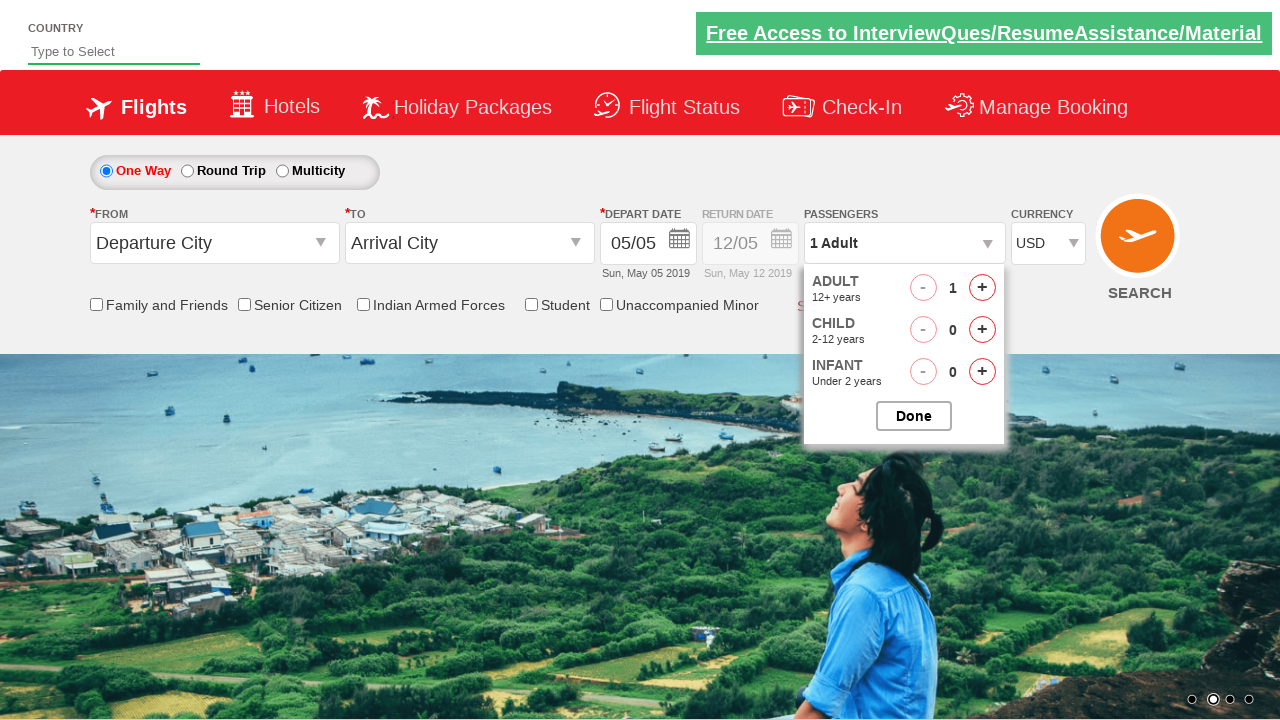

Clicked adult increment button (iteration 1/4) at (982, 288) on #hrefIncAdt
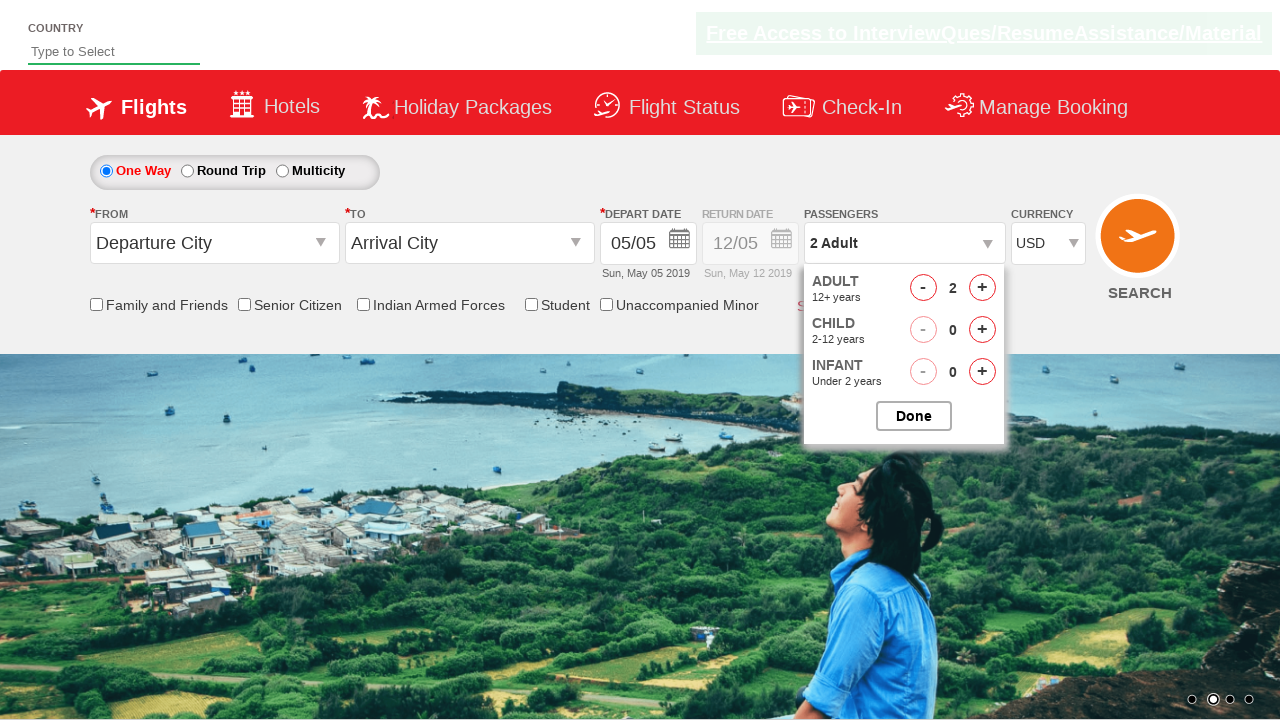

Clicked adult increment button (iteration 2/4) at (982, 288) on #hrefIncAdt
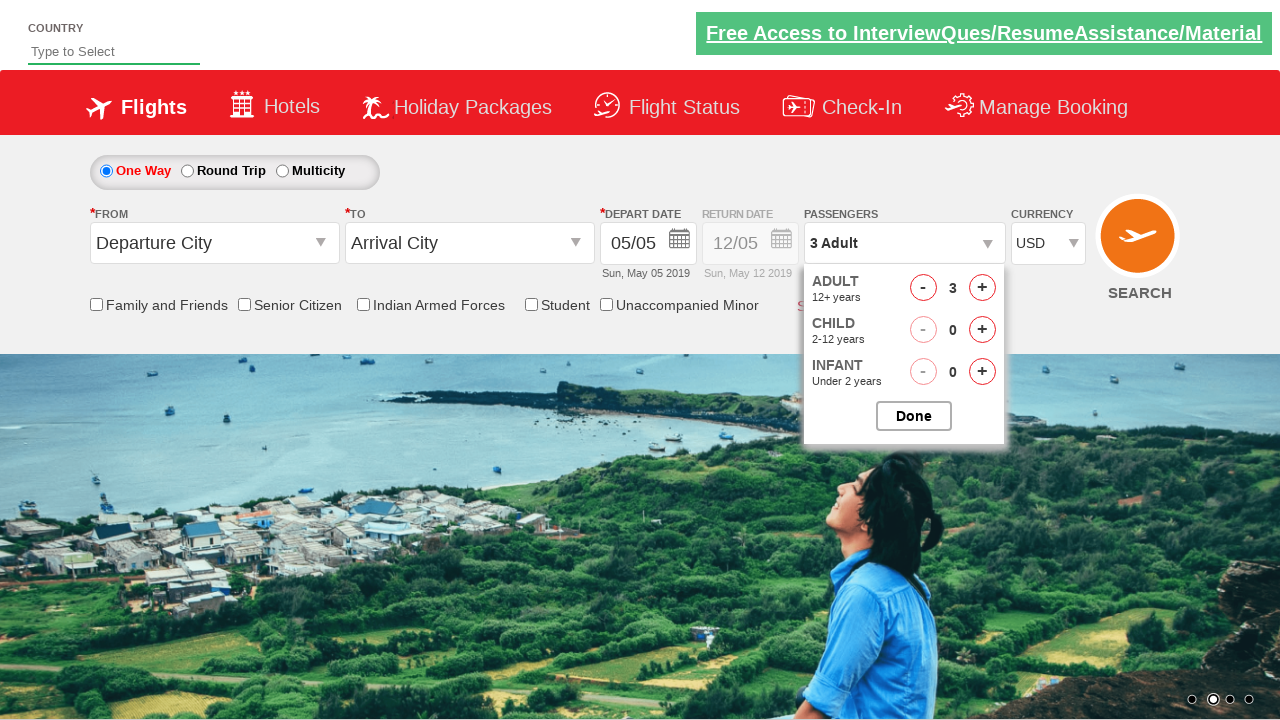

Clicked adult increment button (iteration 3/4) at (982, 288) on #hrefIncAdt
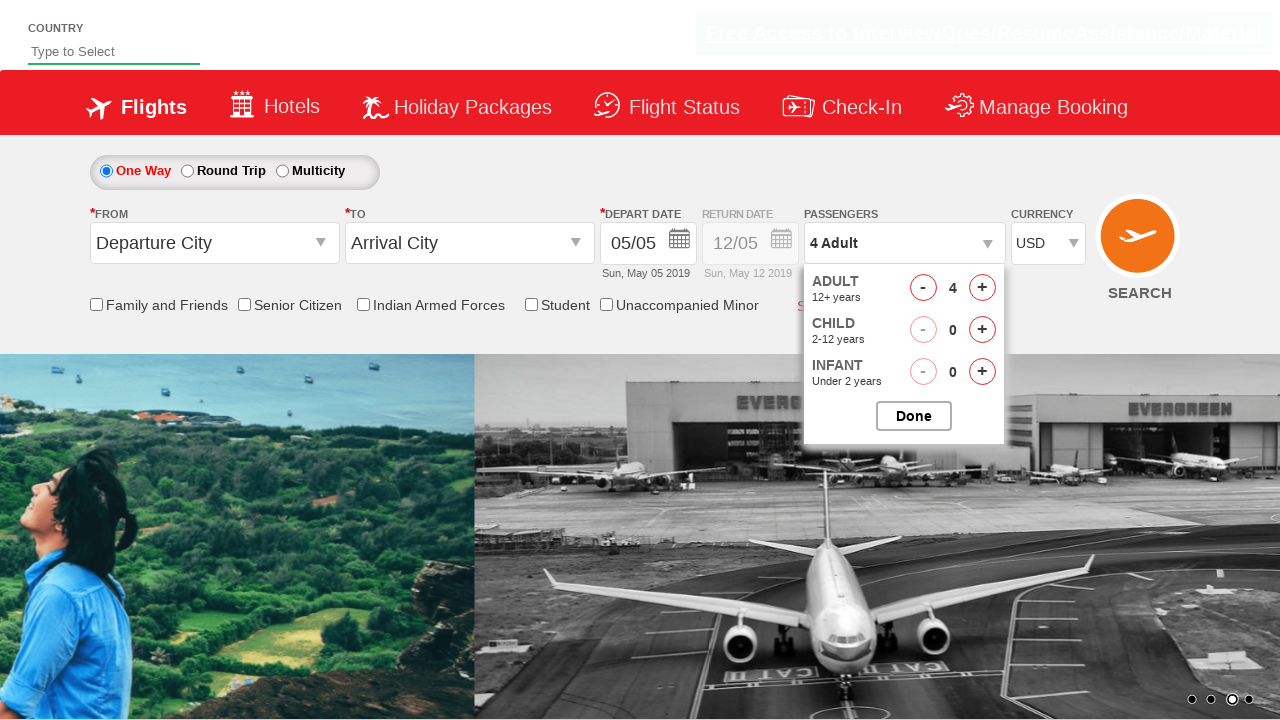

Clicked adult increment button (iteration 4/4) at (982, 288) on #hrefIncAdt
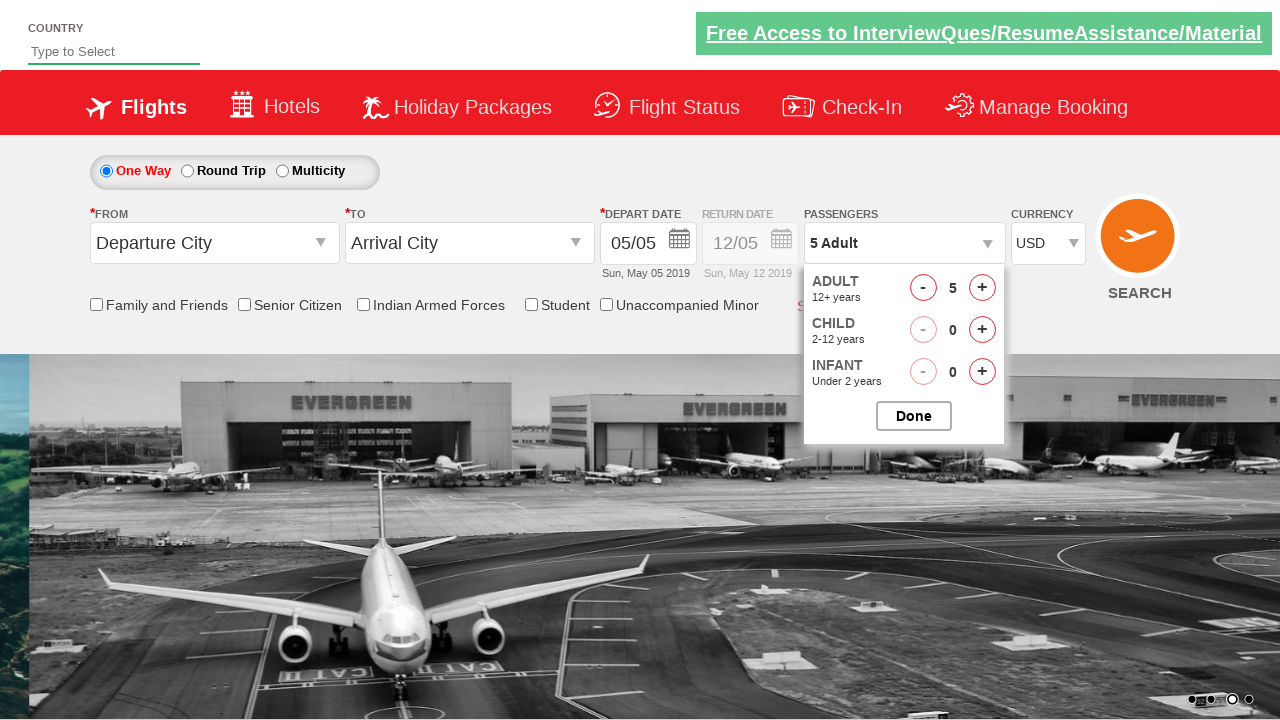

Clicked child increment button (iteration 1/4) at (982, 330) on #hrefIncChd
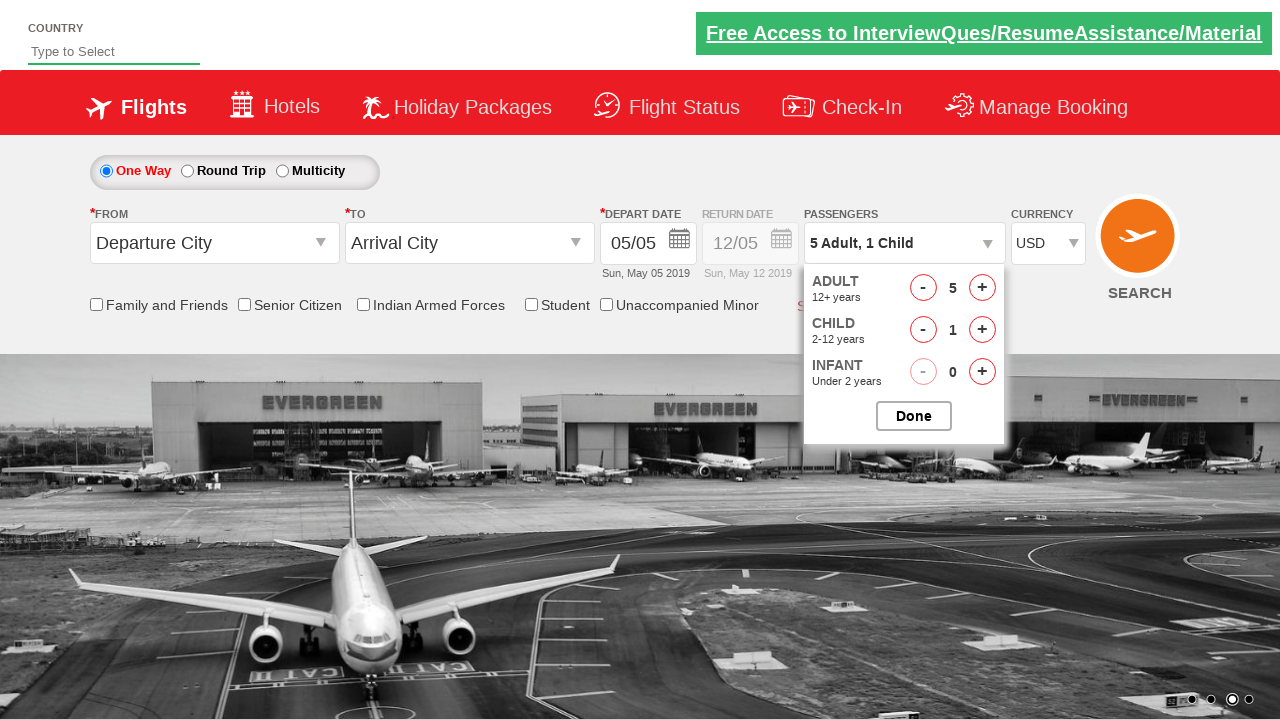

Clicked child increment button (iteration 2/4) at (982, 330) on #hrefIncChd
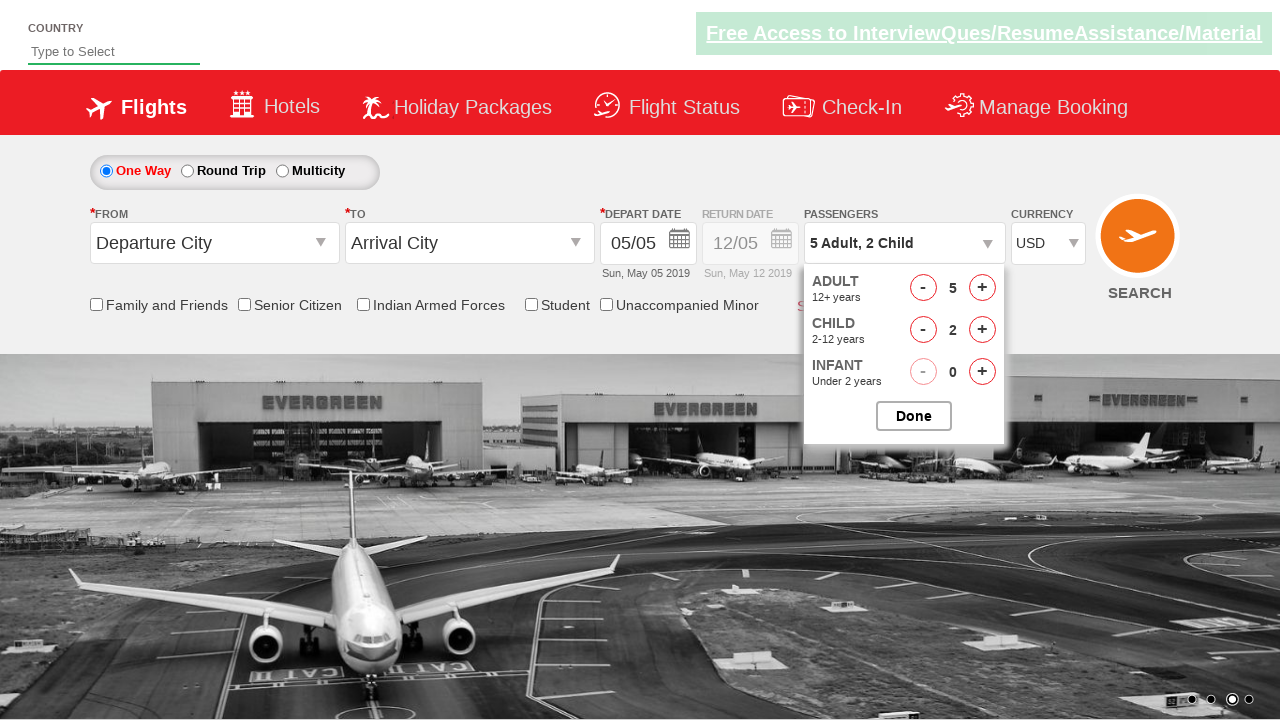

Clicked child increment button (iteration 3/4) at (982, 330) on #hrefIncChd
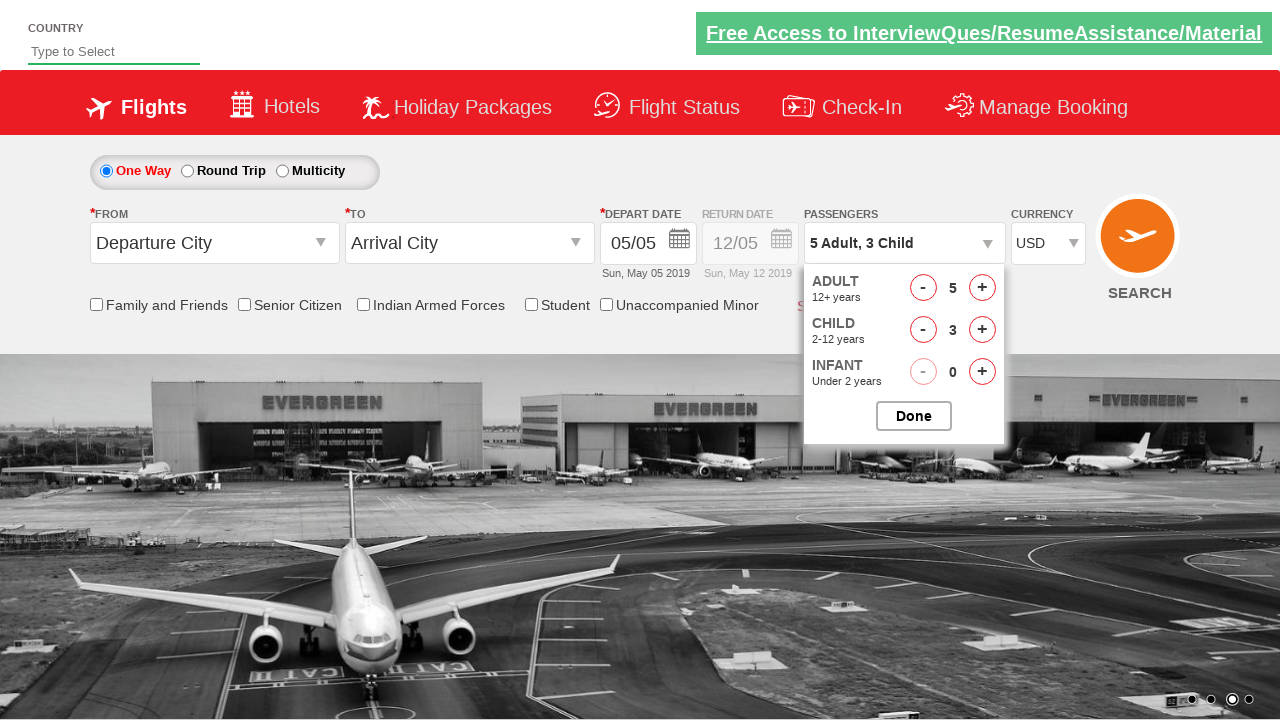

Clicked child increment button (iteration 4/4) at (982, 330) on #hrefIncChd
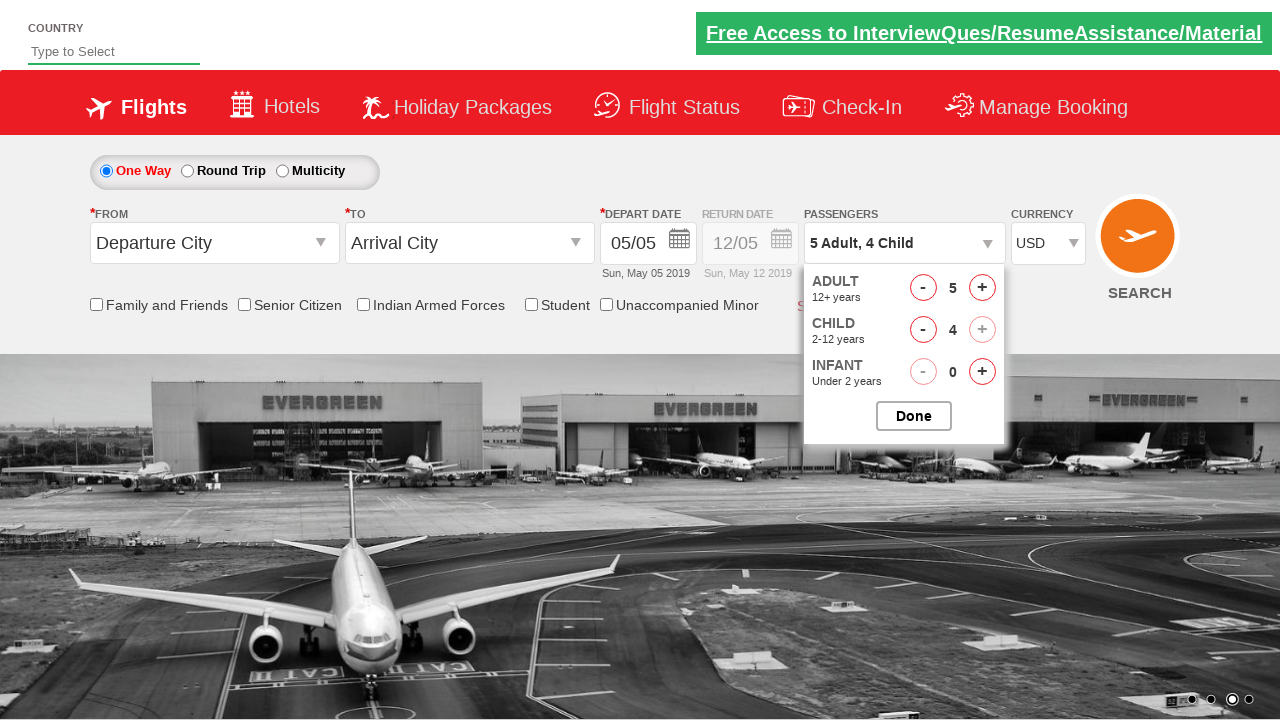

Clicked adult decrement button once at (923, 288) on #hrefDecAdt
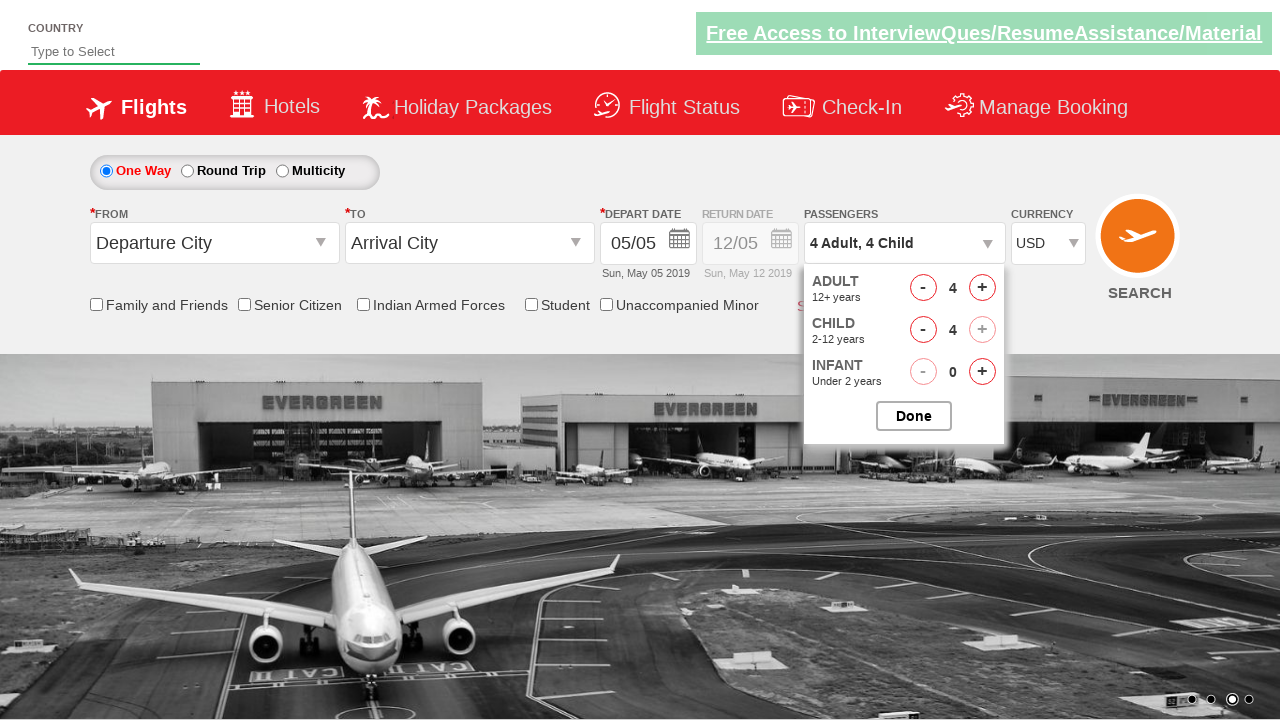

Clicked done button to close passenger dropdown at (914, 416) on #btnclosepaxoption
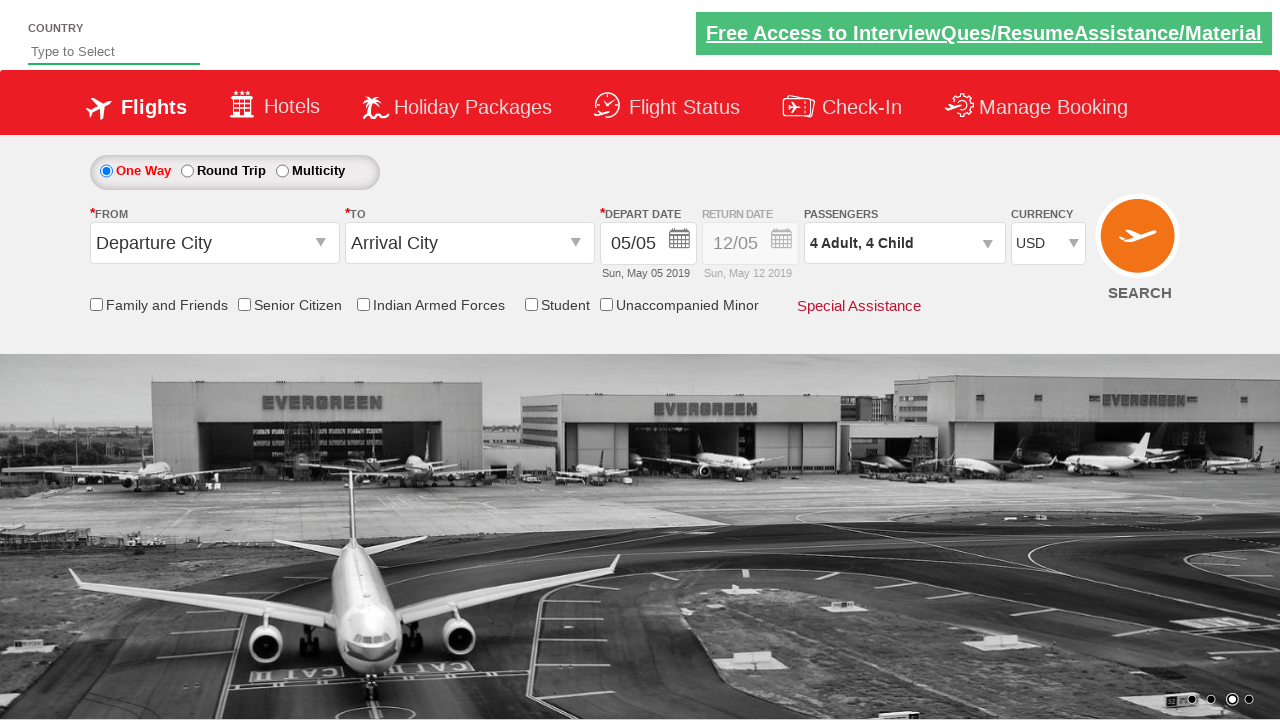

Clicked origin station dropdown to open at (214, 243) on #ctl00_mainContent_ddl_originStation1_CTXT
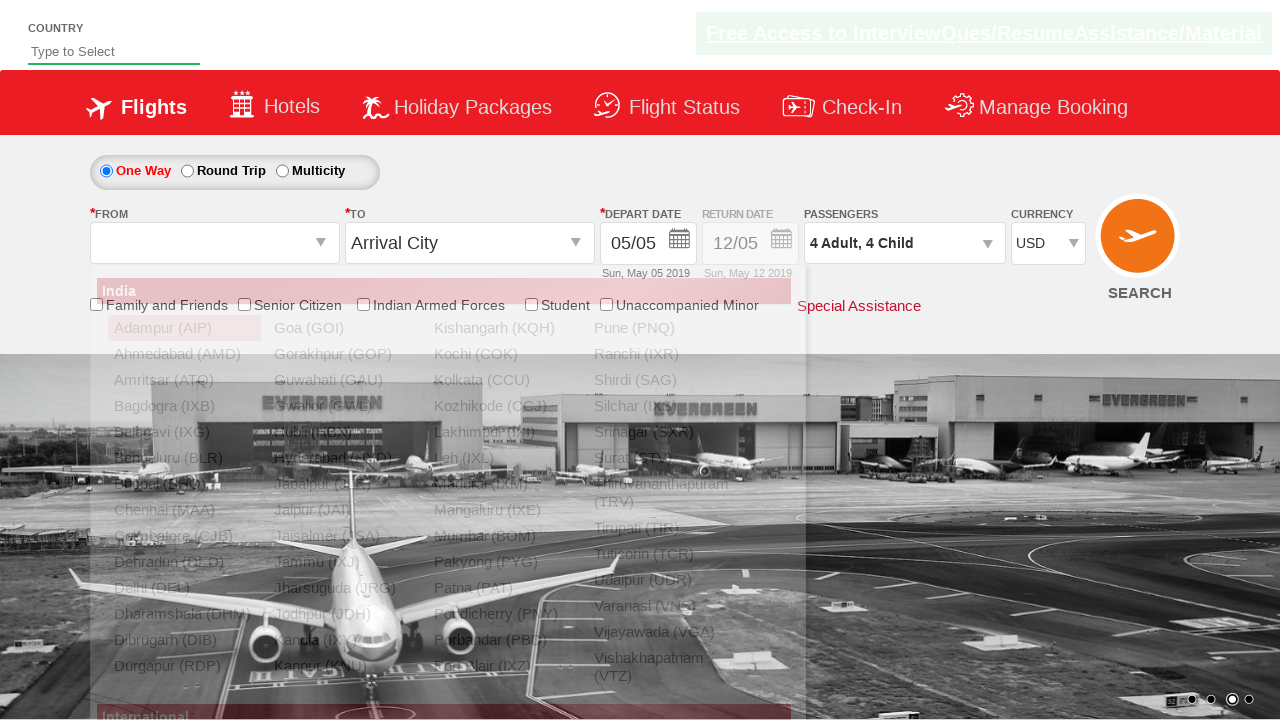

Selected HYD (Hyderabad) as origin city at (344, 458) on a[value='HYD']
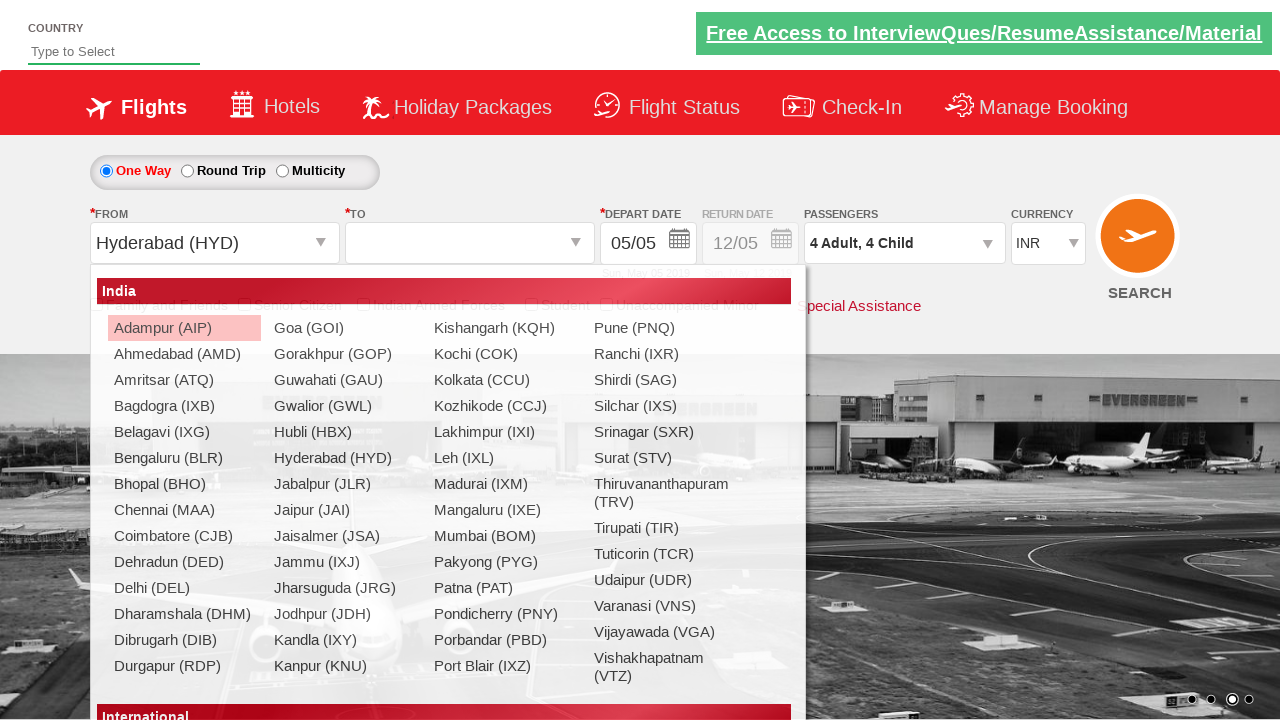

Waited 2 seconds for destination dropdown to be ready
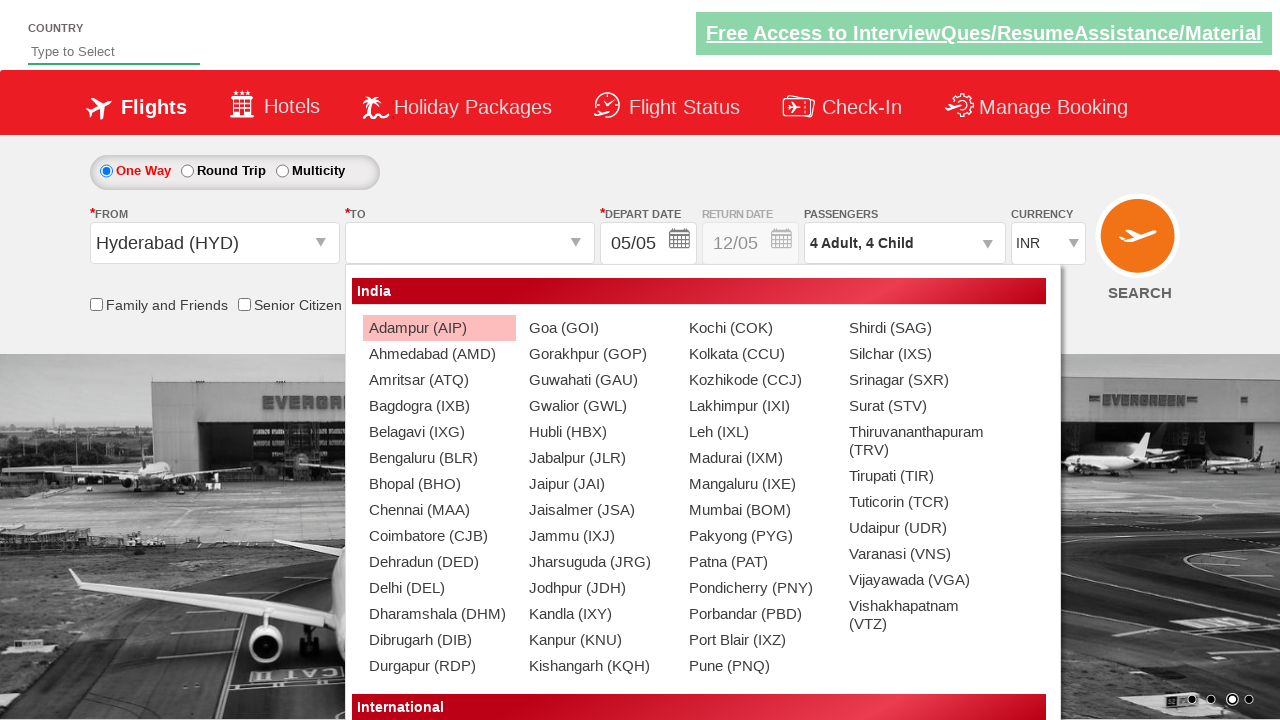

Selected DEL (Delhi) as destination city at (439, 588) on div#glsctl00_mainContent_ddl_destinationStation1_CTNR a[value='DEL']
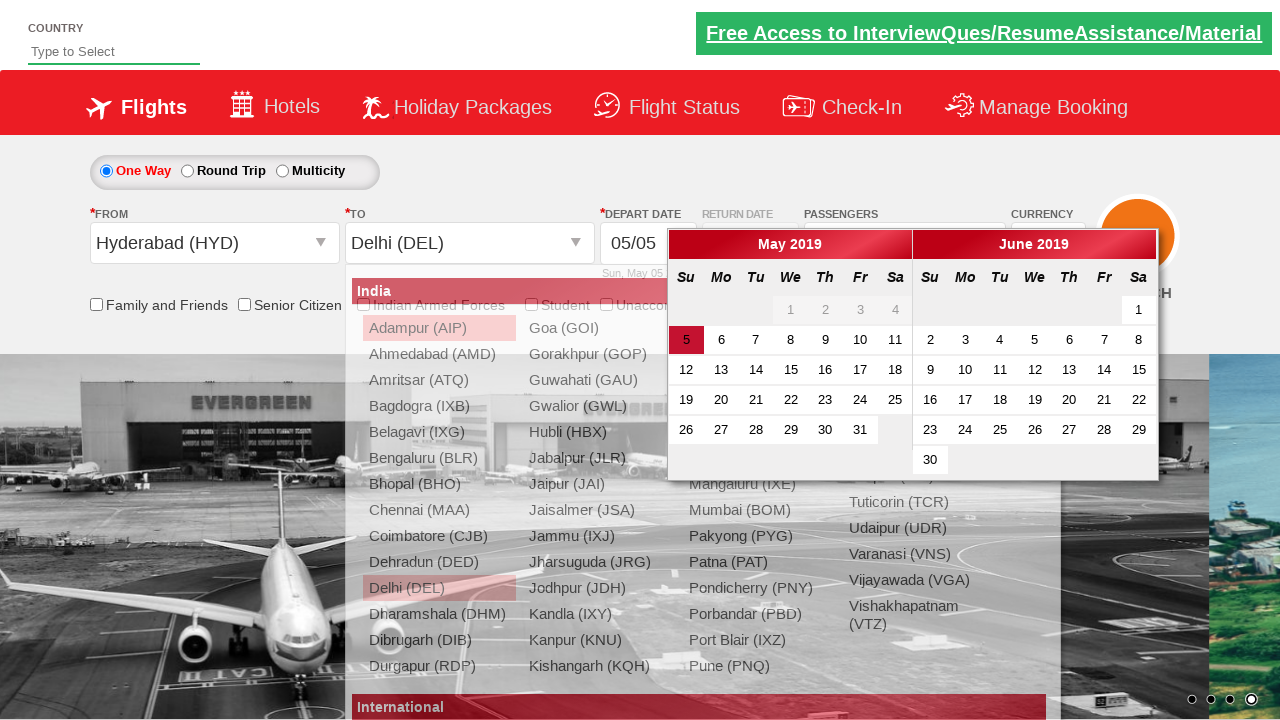

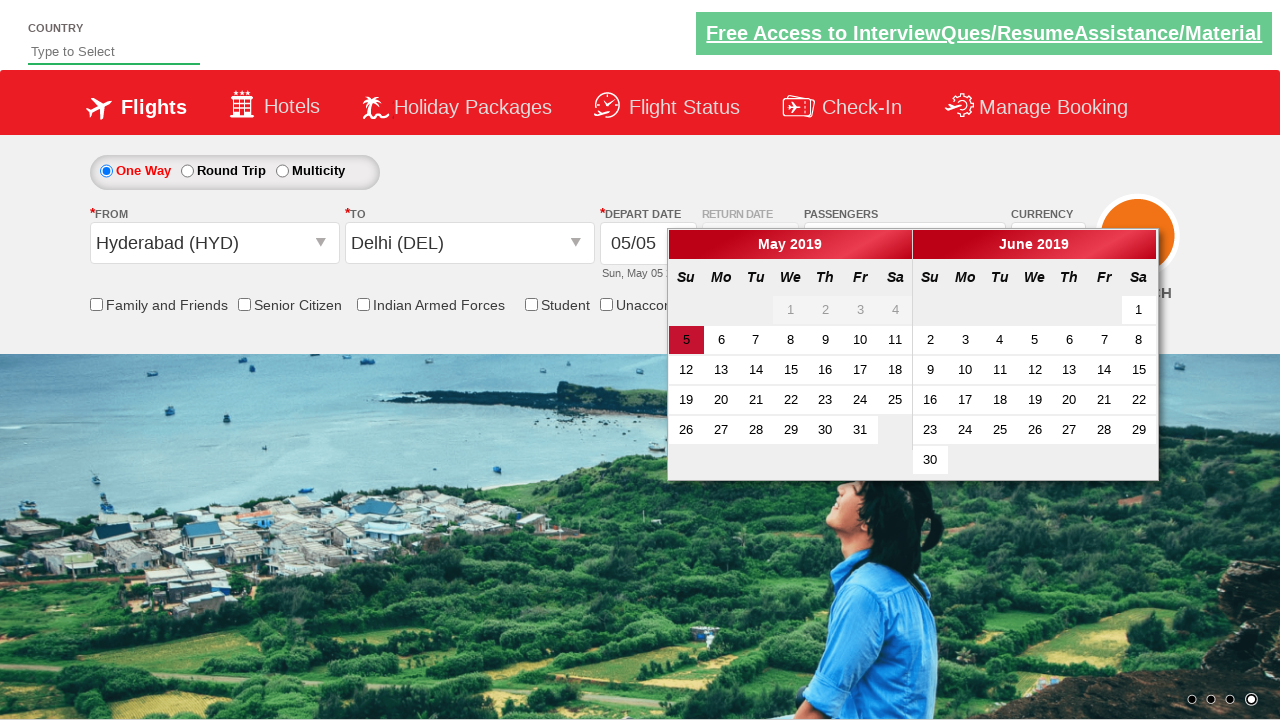